Tests JavaScript alert handling by clicking a button to trigger an alert and then accepting it

Starting URL: http://demo.automationtesting.in/Alerts.html

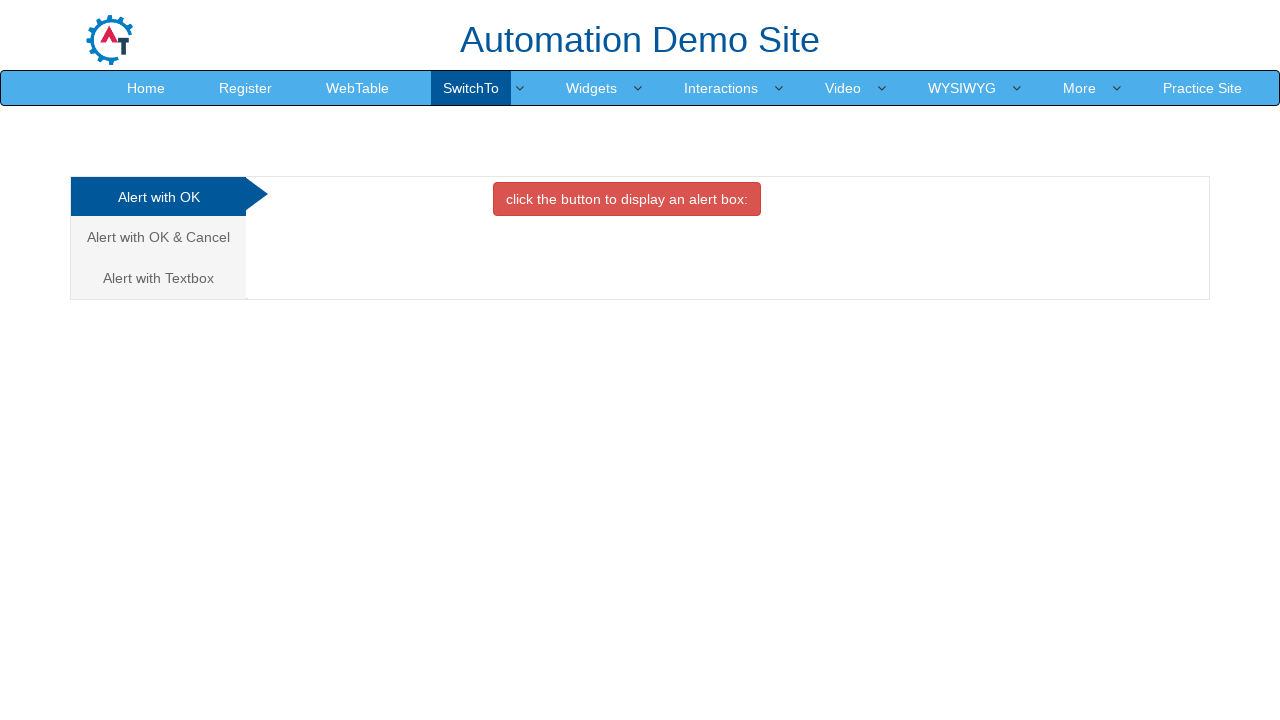

Clicked on 'Alert with OK' tab at (158, 197) on xpath=//a[text()='Alert with OK ']
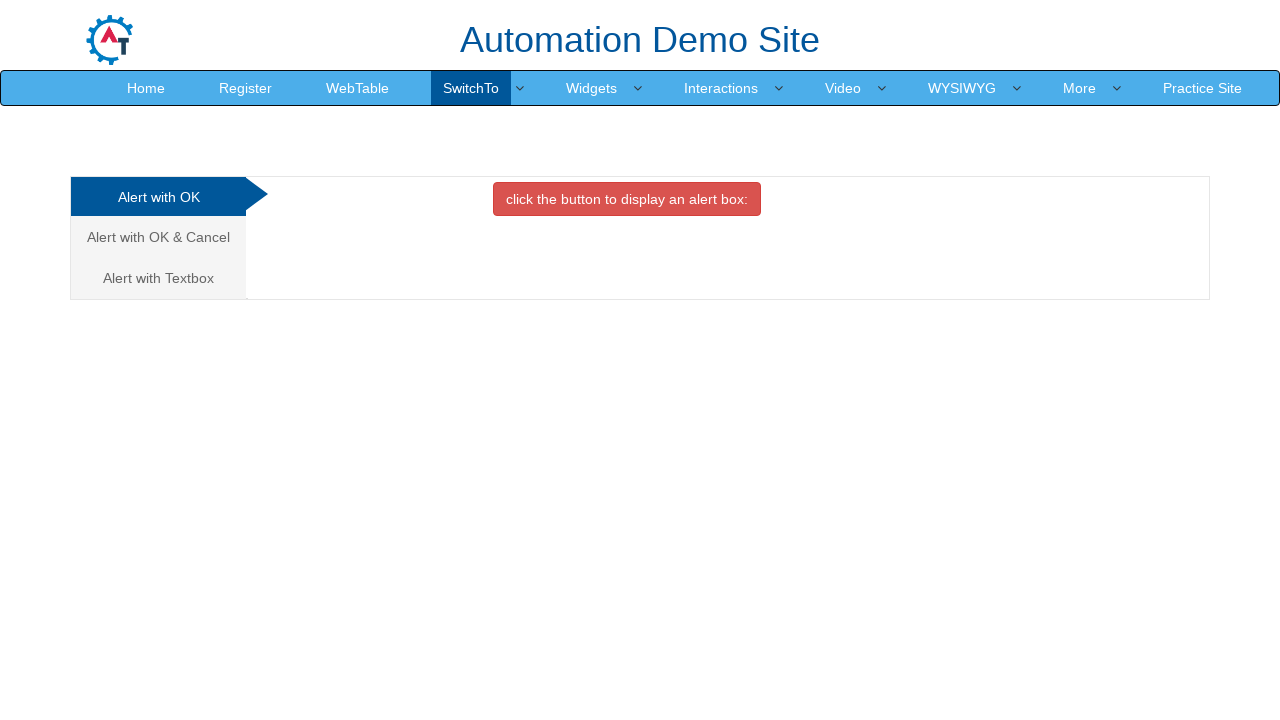

Set up dialog handler to accept alerts
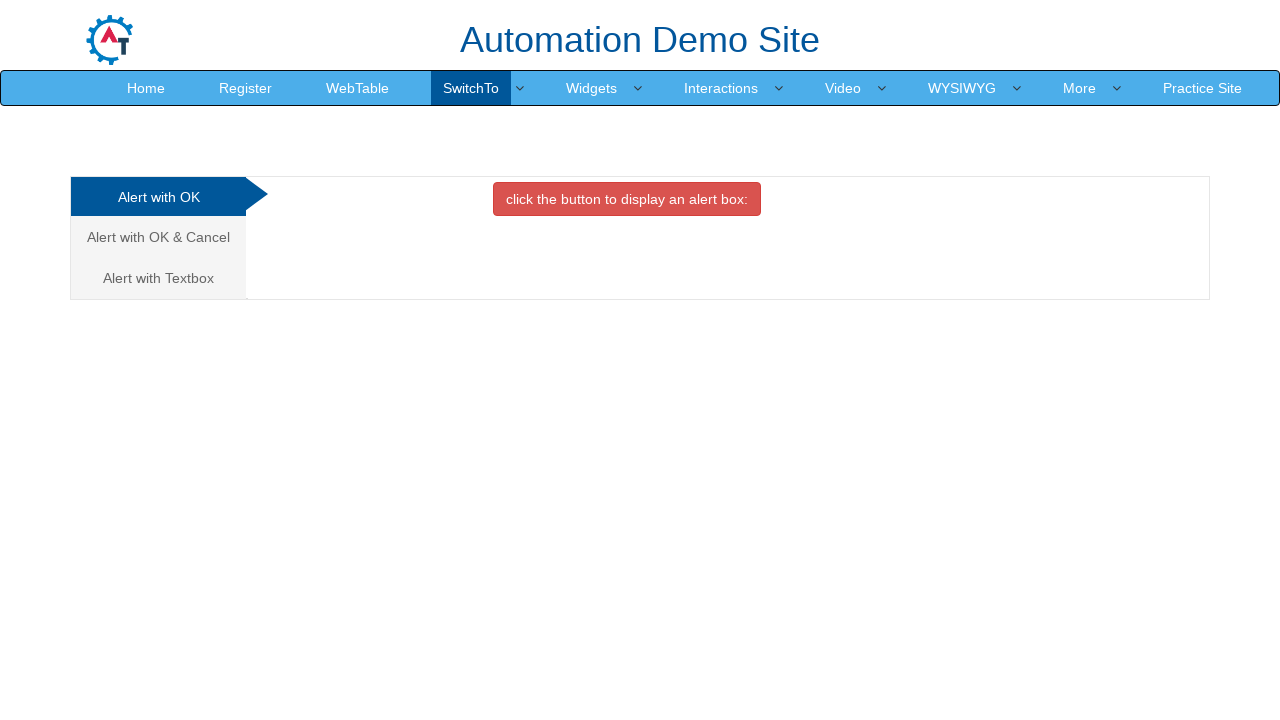

Clicked button to trigger JavaScript alert at (627, 199) on button.btn.btn-danger
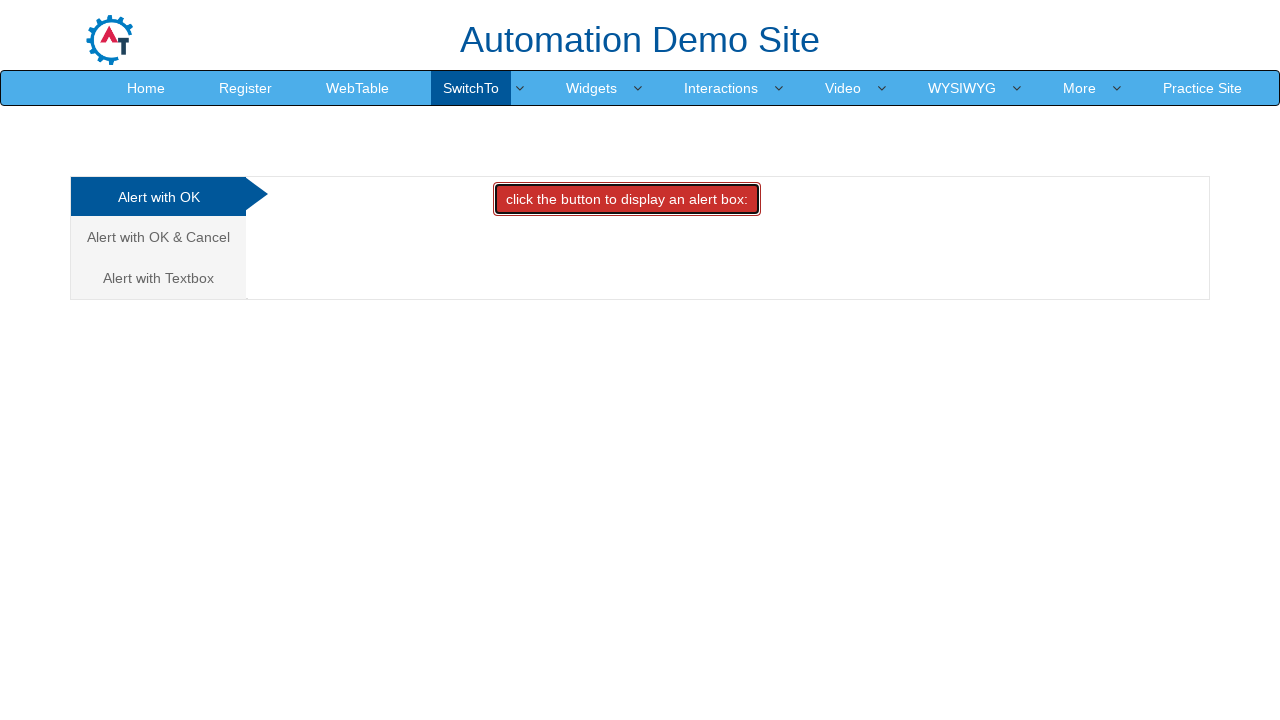

Waited for alert to be handled
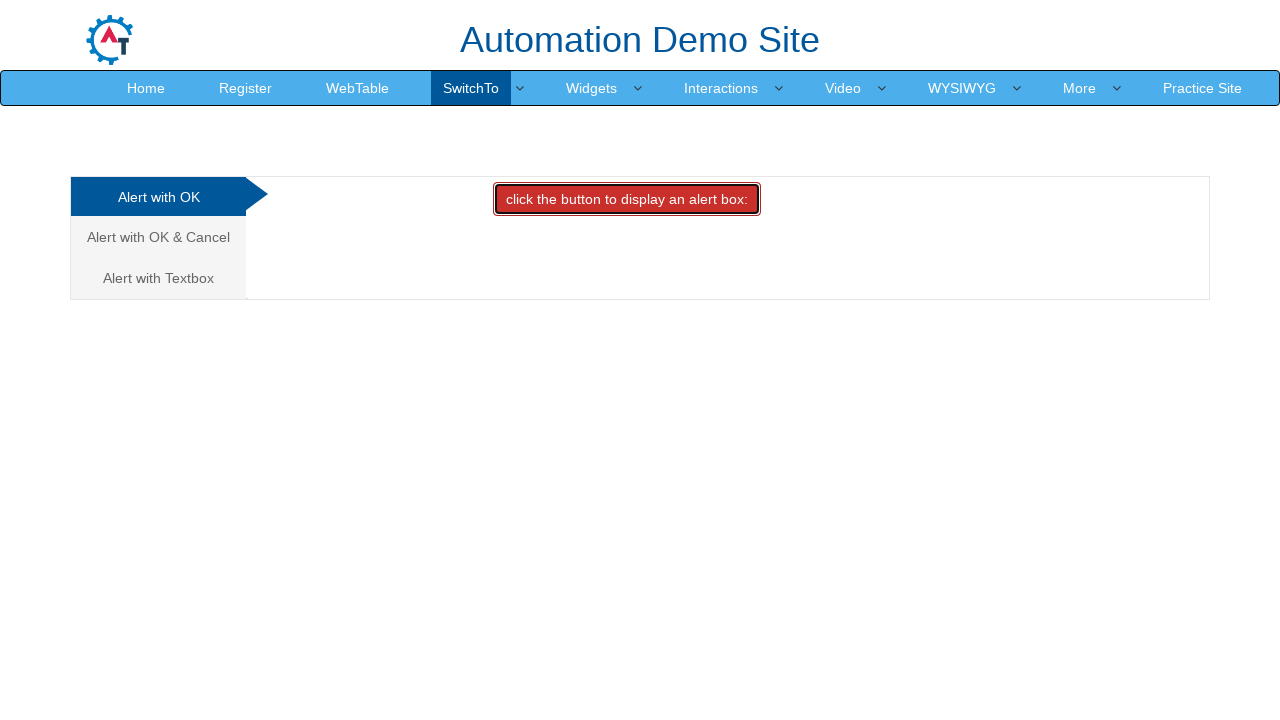

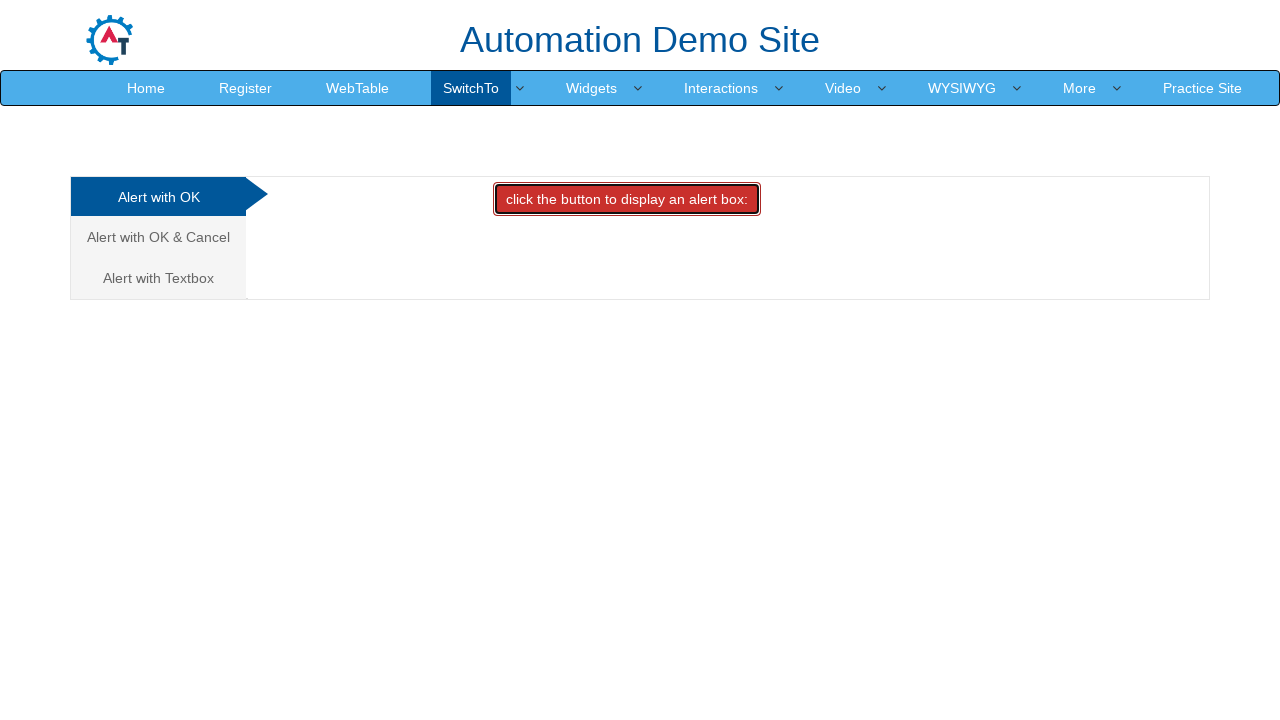